Tests the add/remove elements functionality by clicking "Add Element" button to create a Delete button, verifying it appears, then clicking Delete to remove it and verifying it's gone.

Starting URL: https://practice.cydeo.com/add_remove_elements/

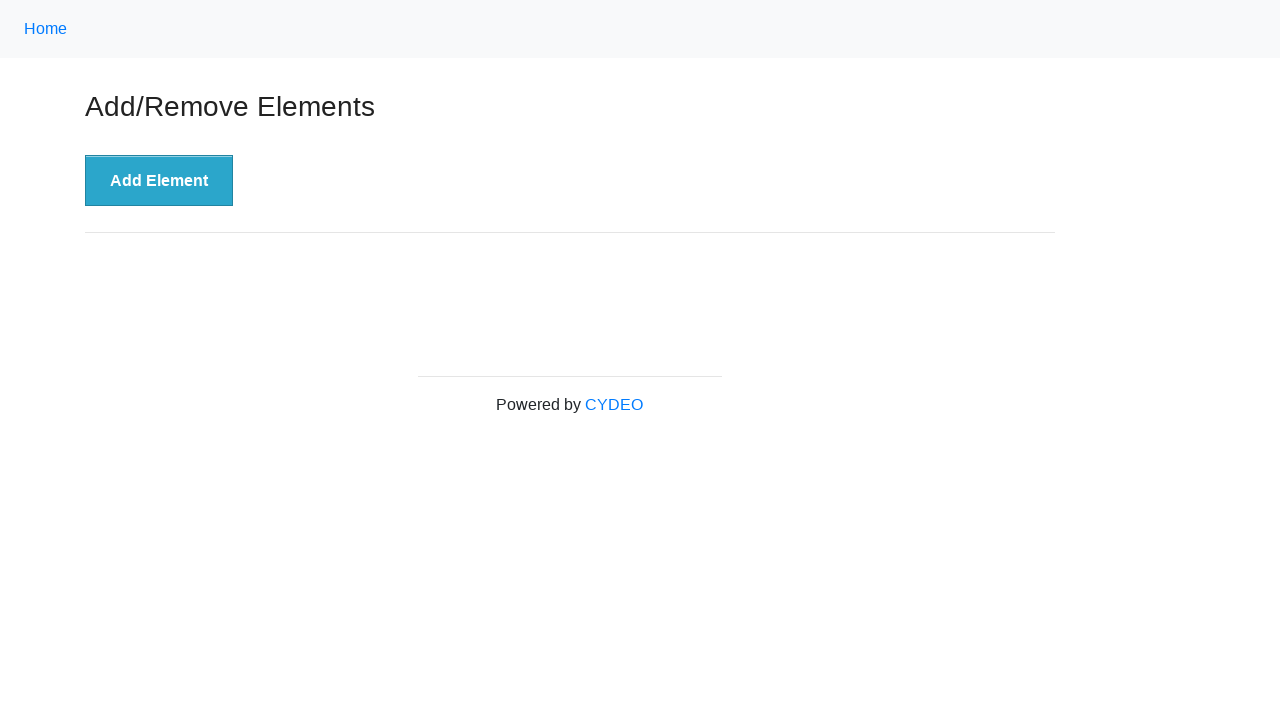

Navigated to add/remove elements practice page
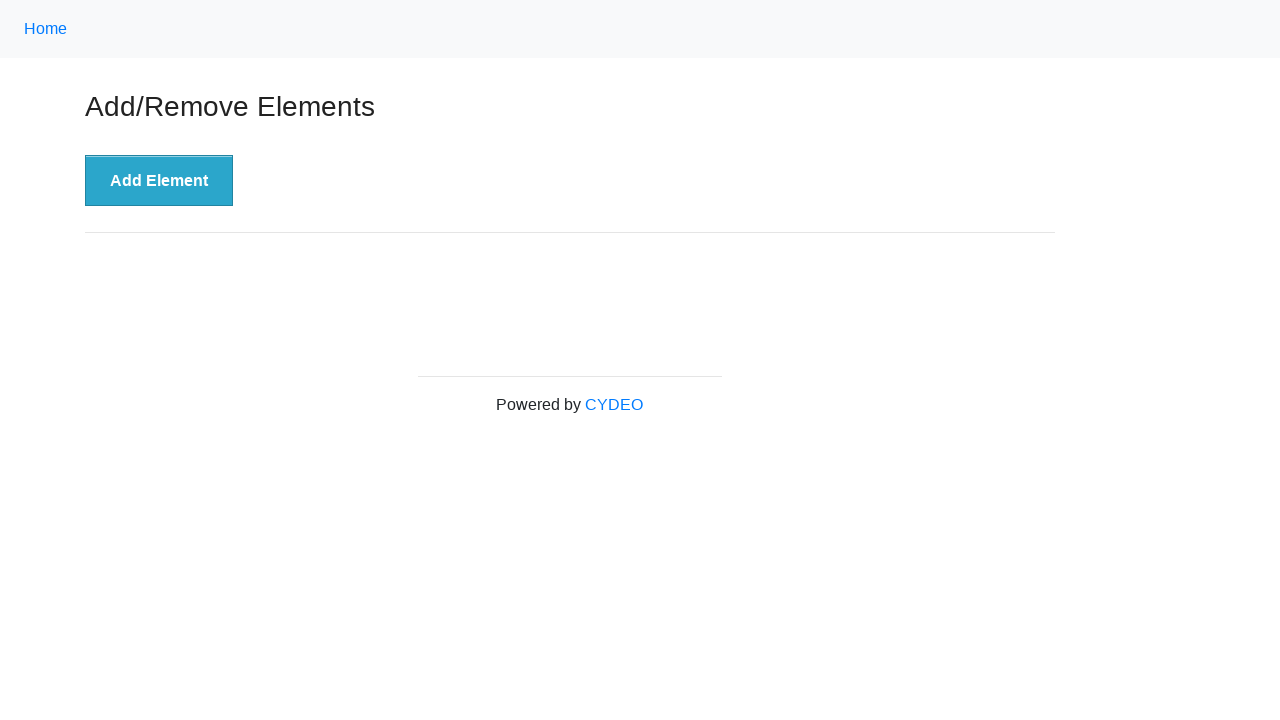

Clicked 'Add Element' button to create a Delete button at (159, 181) on xpath=//button[.='Add Element']
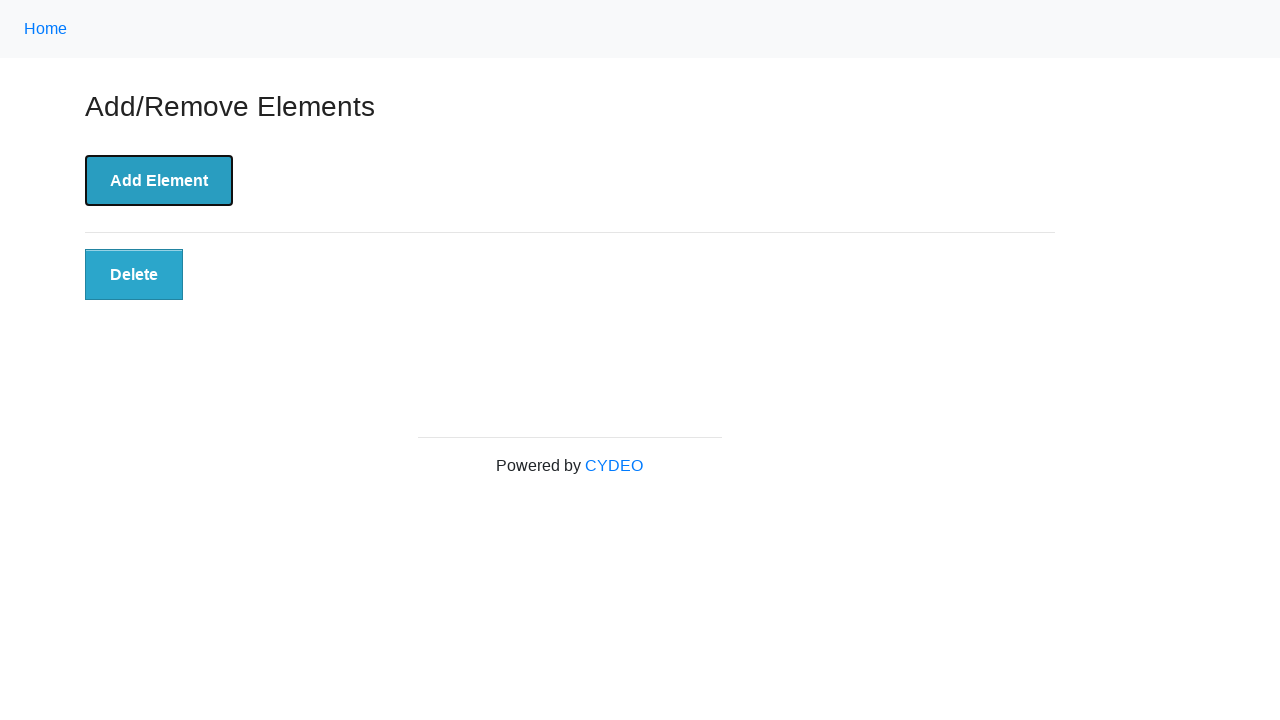

Delete button appeared on page
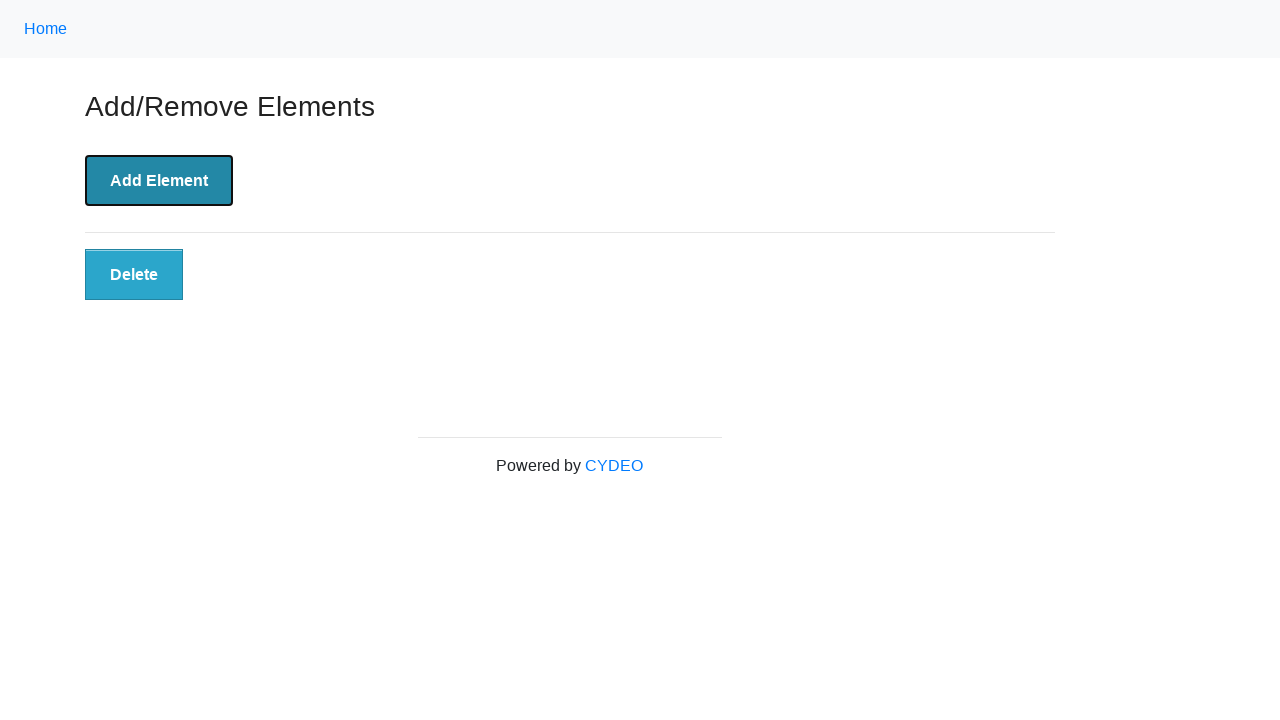

Located Delete button element
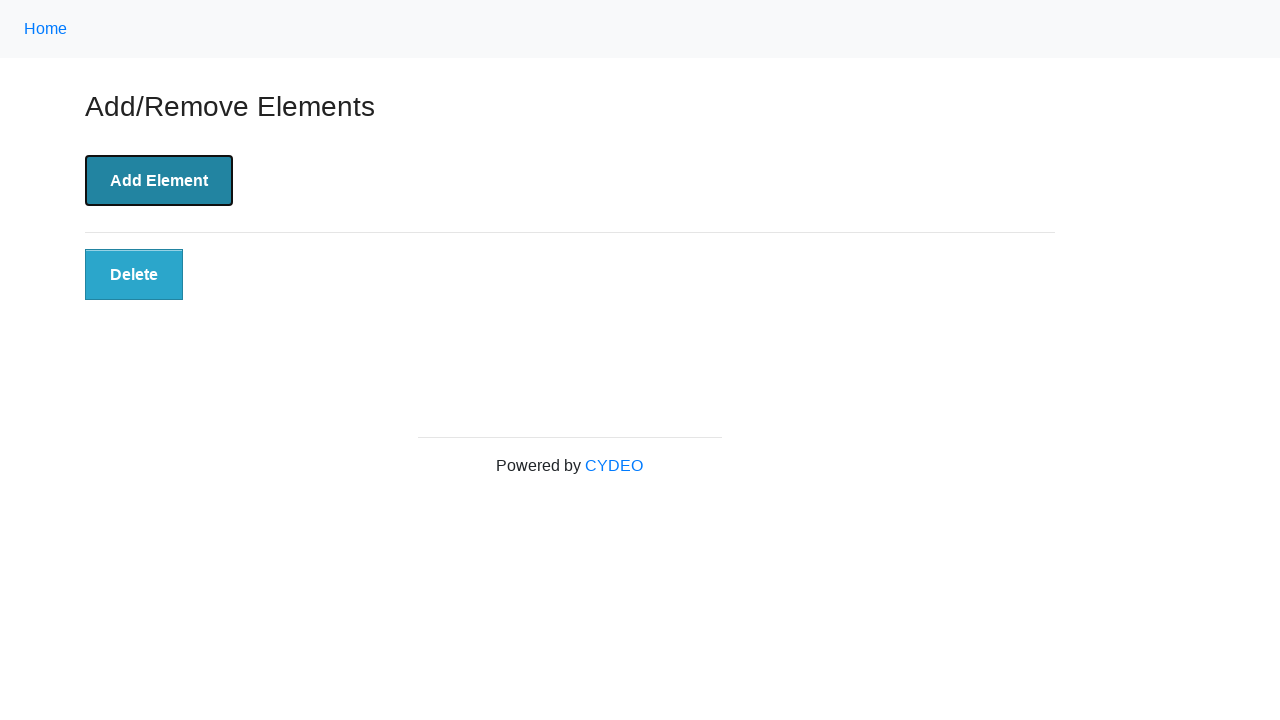

Verified Delete button is visible
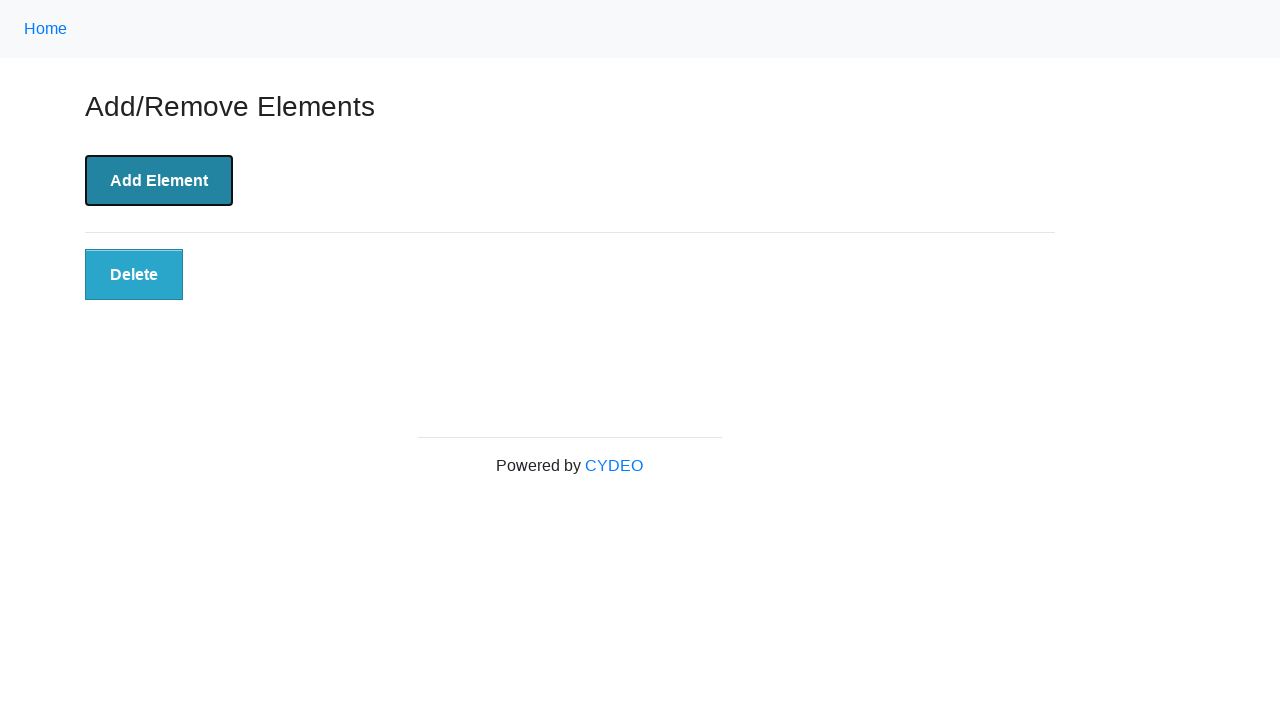

Clicked Delete button to remove the element at (134, 275) on xpath=//button[.='Delete']
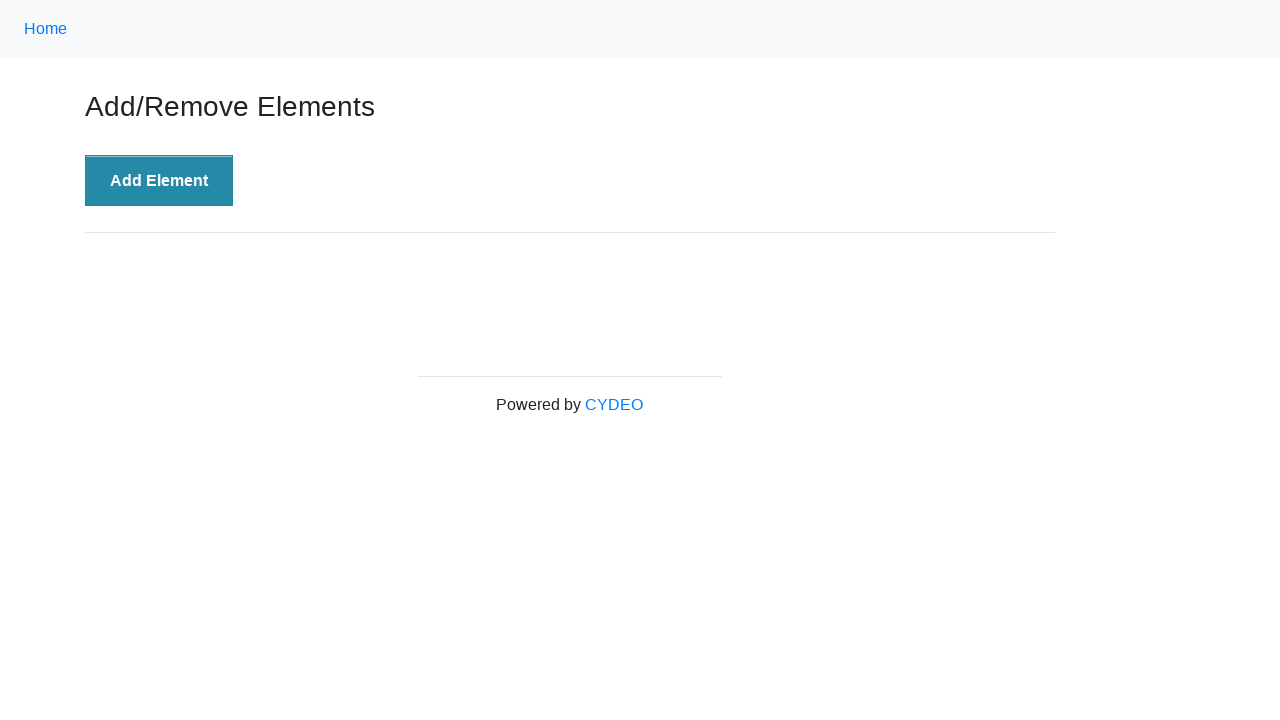

Verified Delete button is no longer present on page
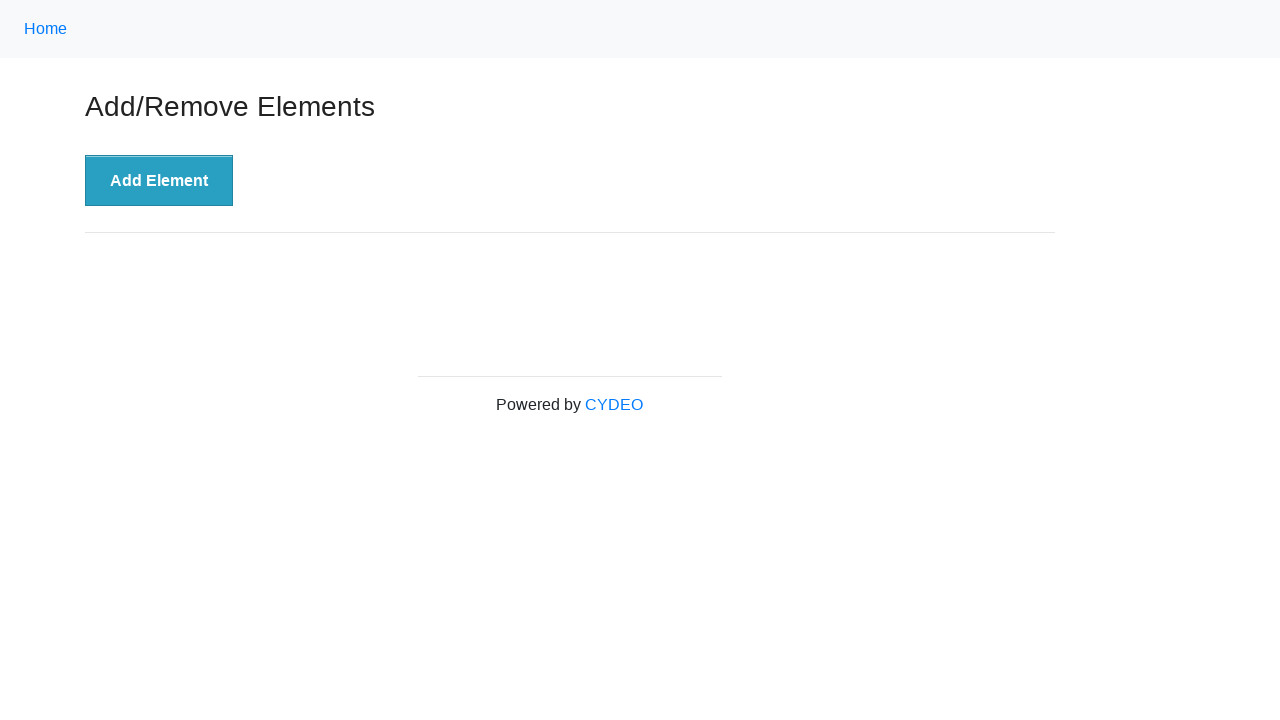

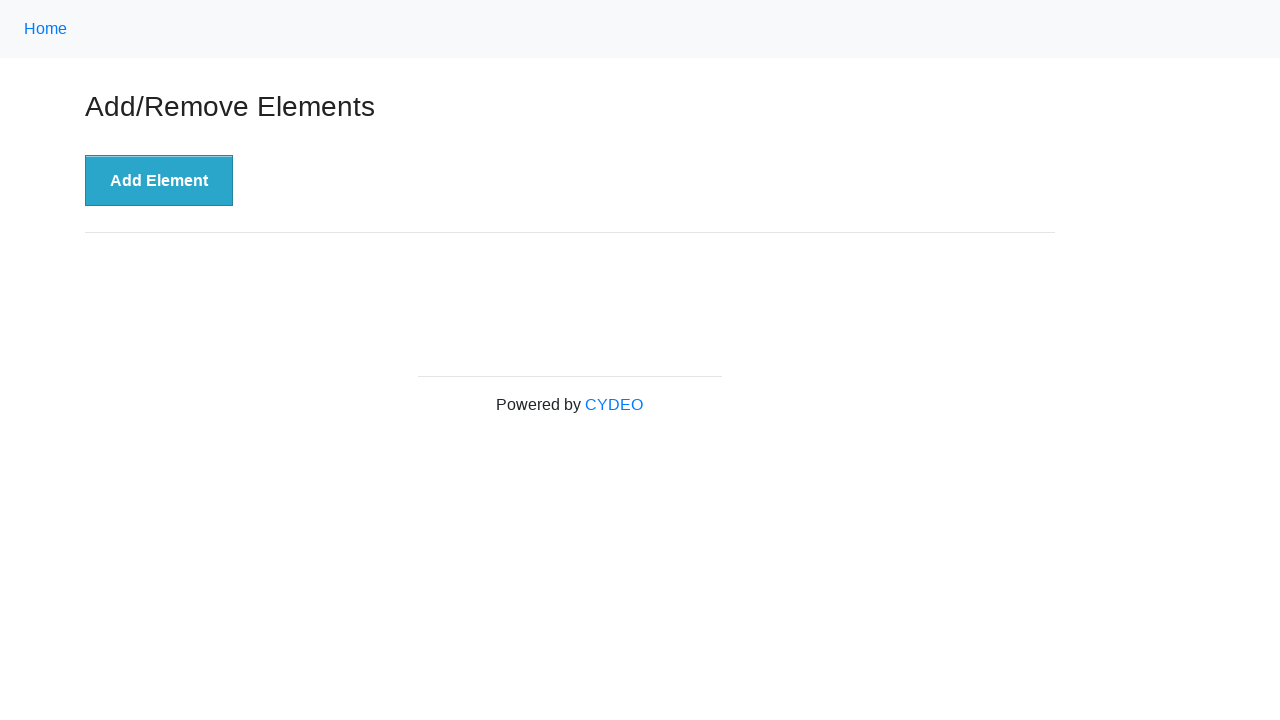